Tests that when both username and password fields are left empty and login is clicked, an error message "Epic sadface: Username is required" is displayed

Starting URL: https://www.saucedemo.com

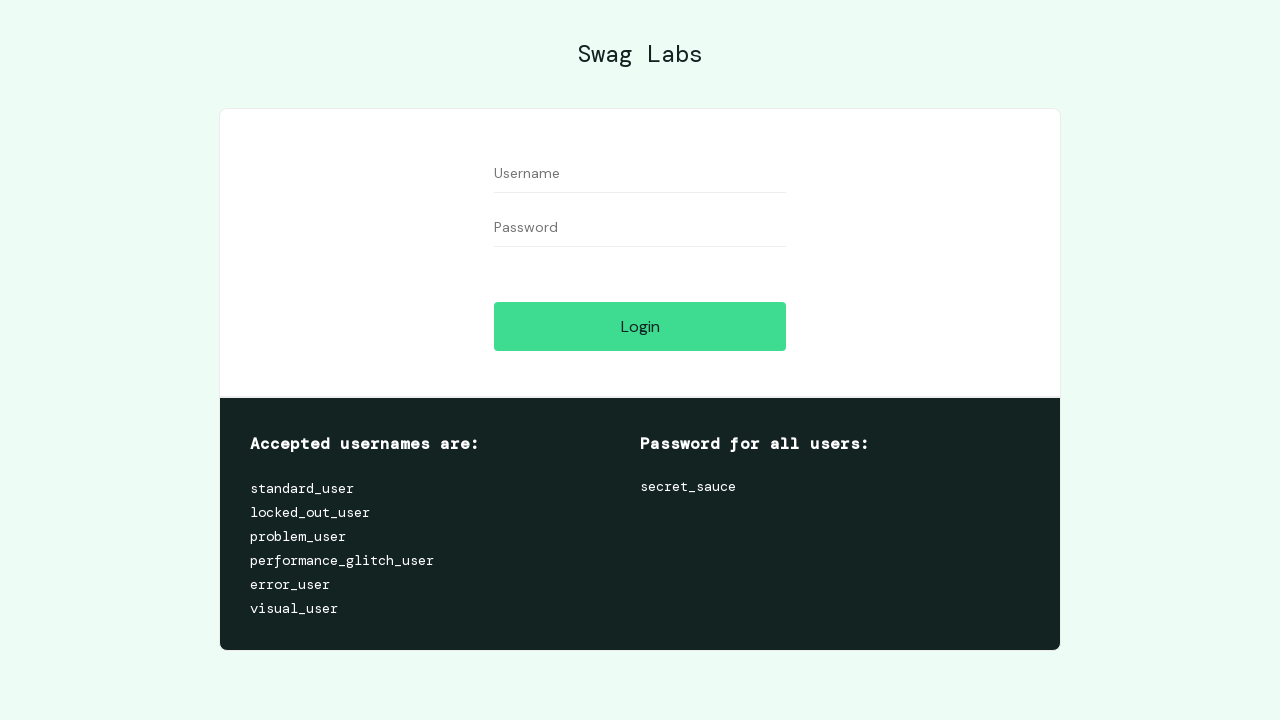

Navigated to Sauce Demo login page
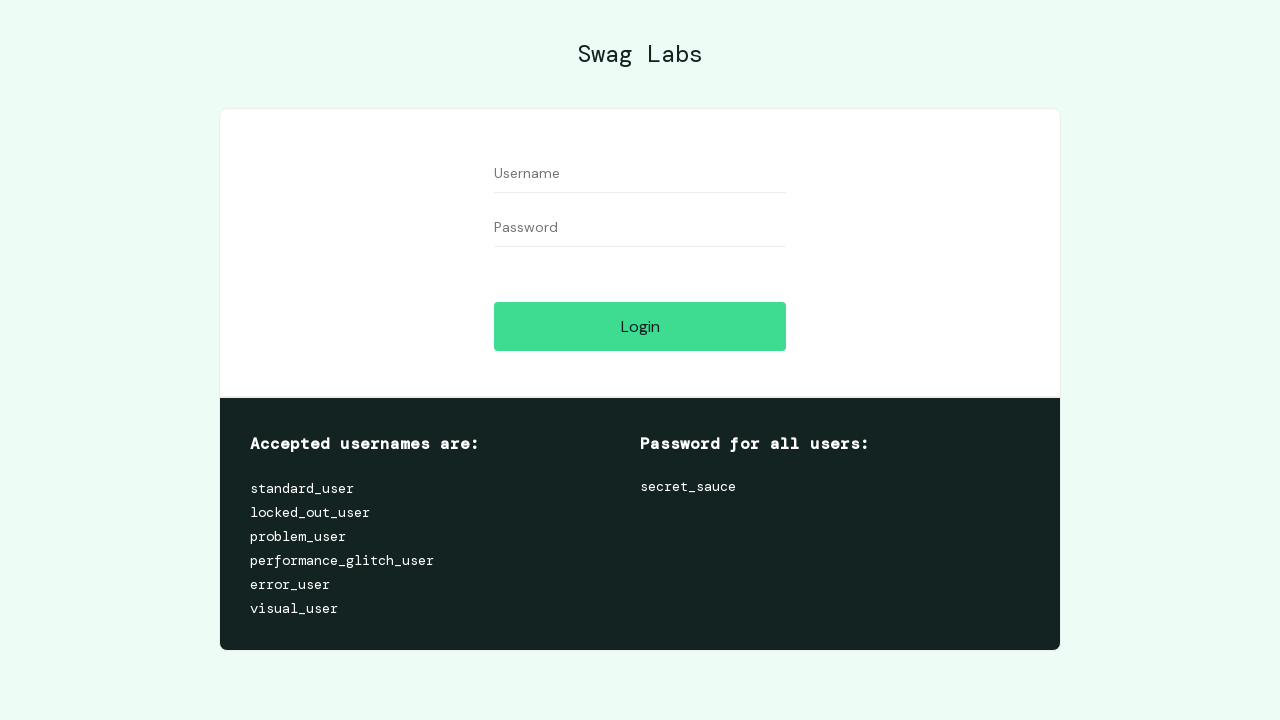

Left username field empty on #user-name
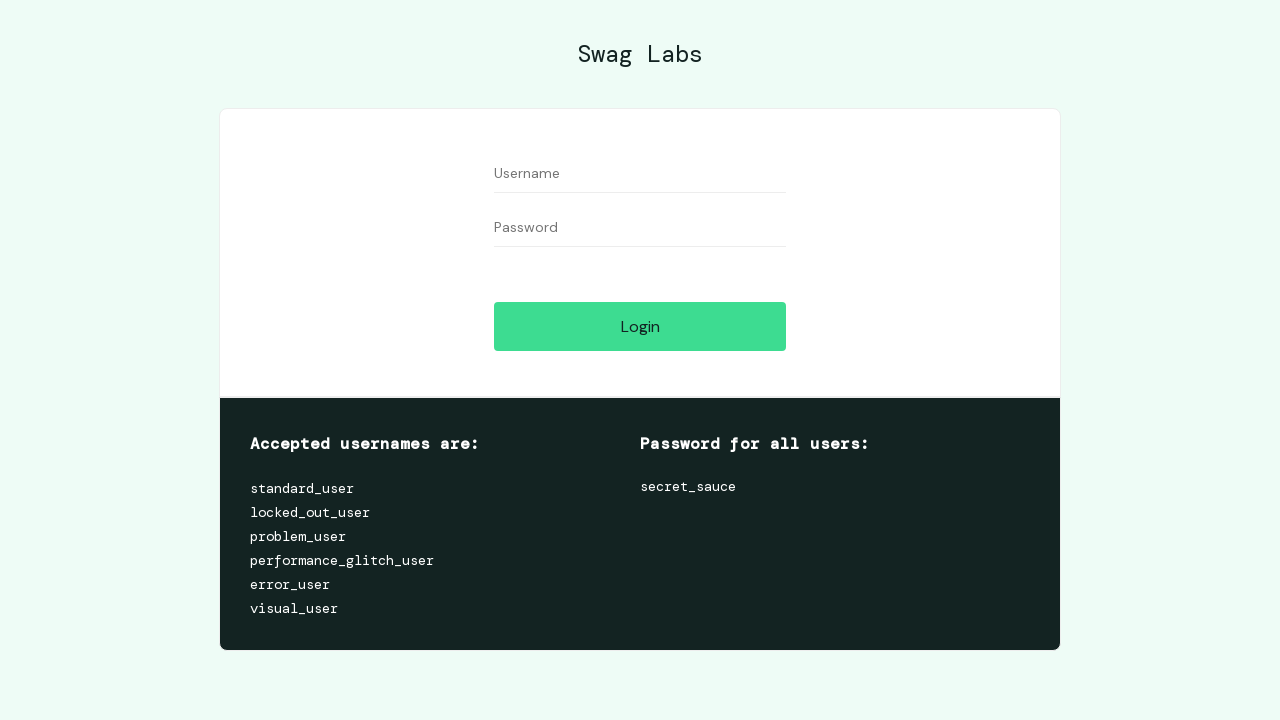

Left password field empty on #password
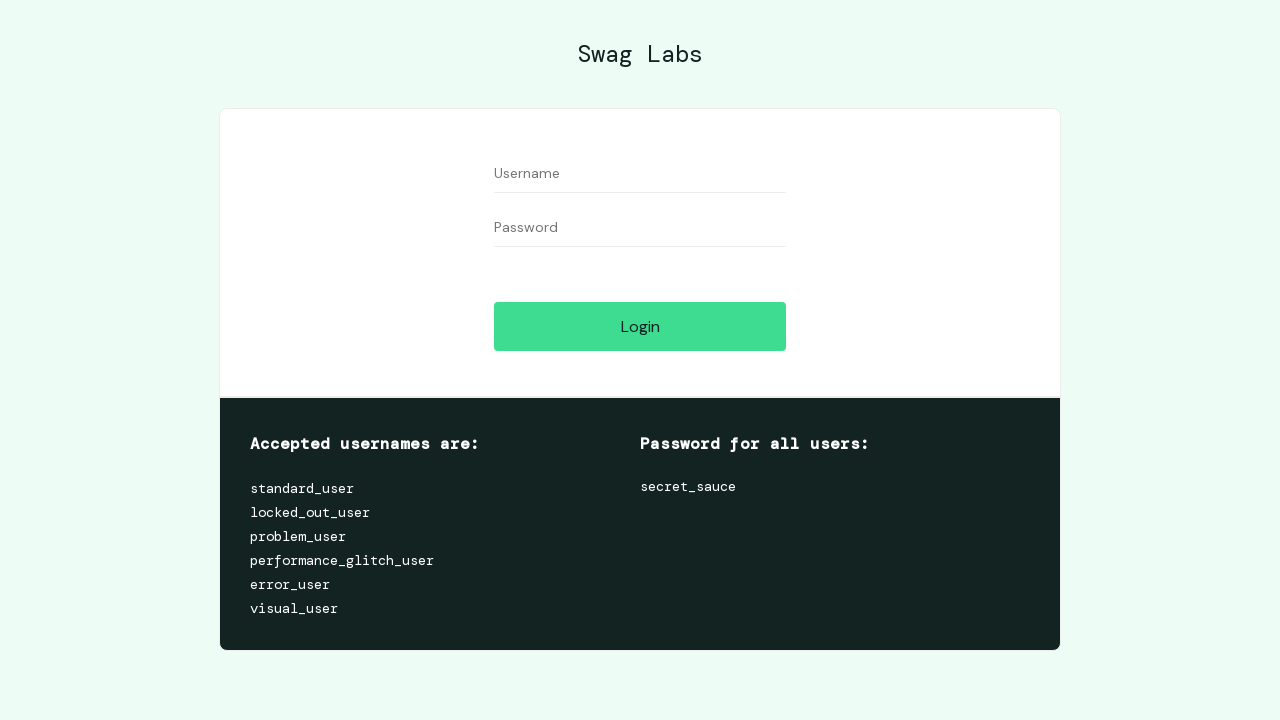

Clicked login button with empty credentials at (640, 326) on #login-button
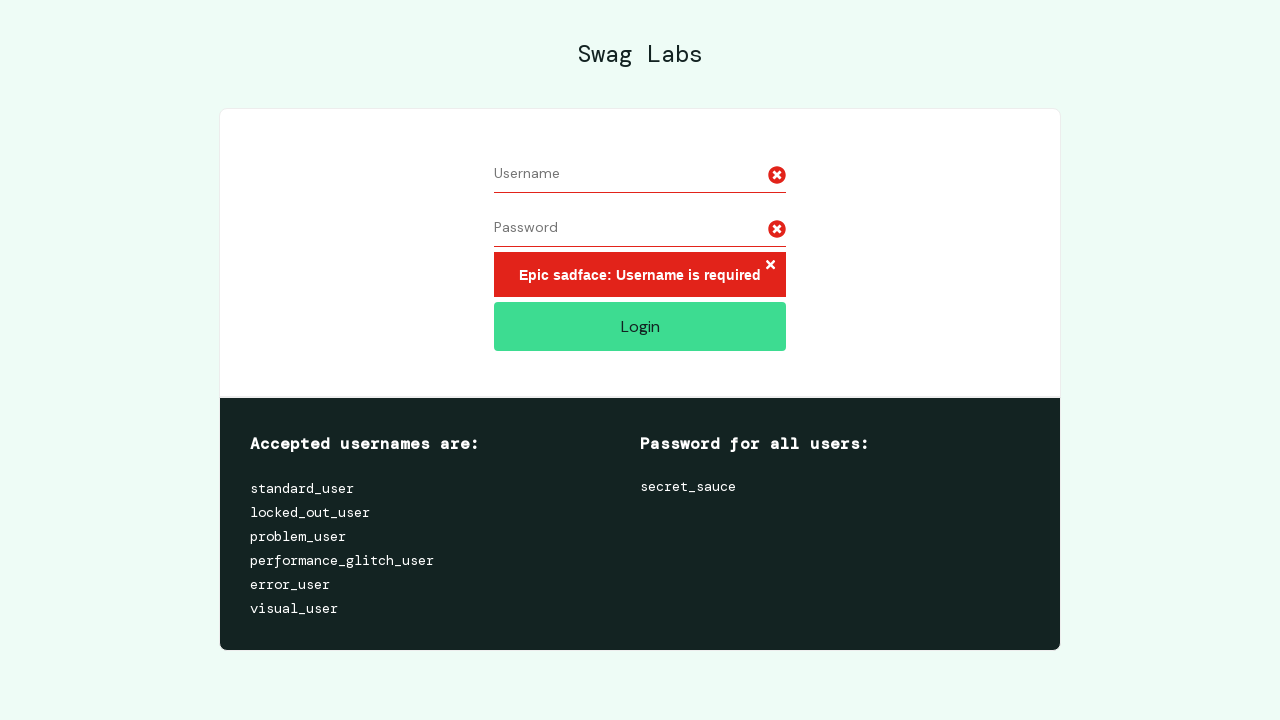

Error message 'Epic sadface: Username is required' displayed
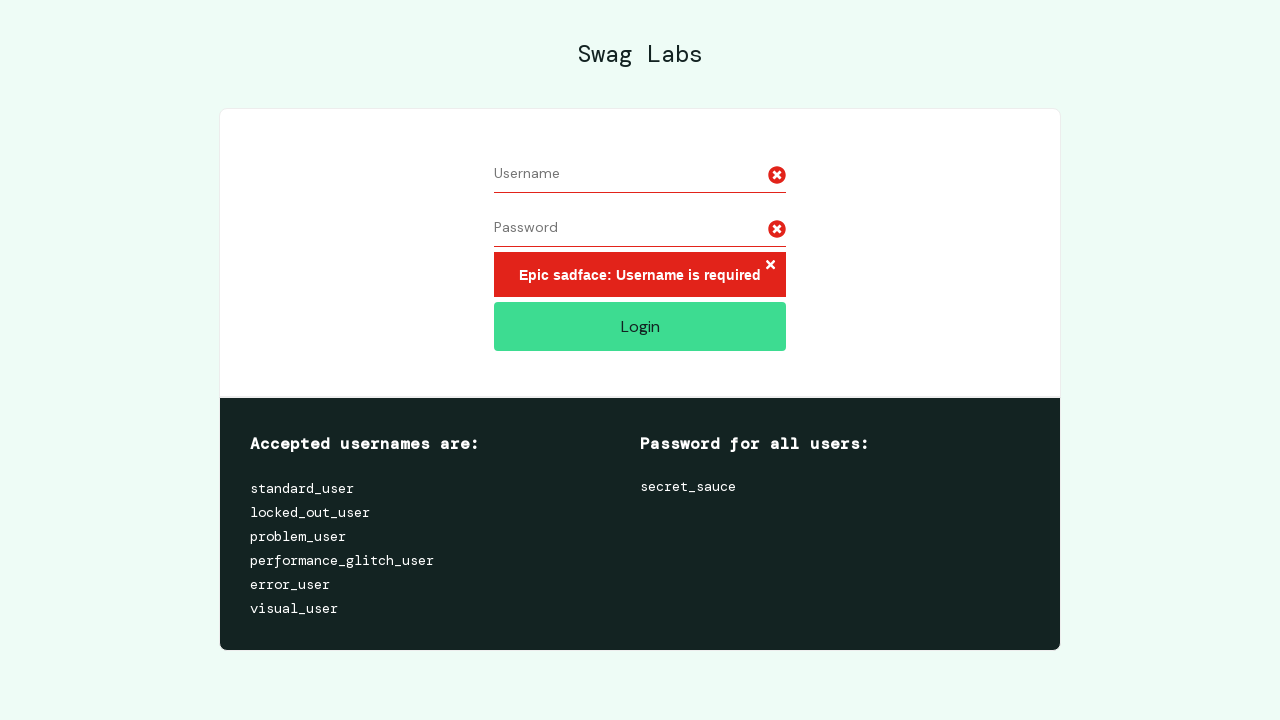

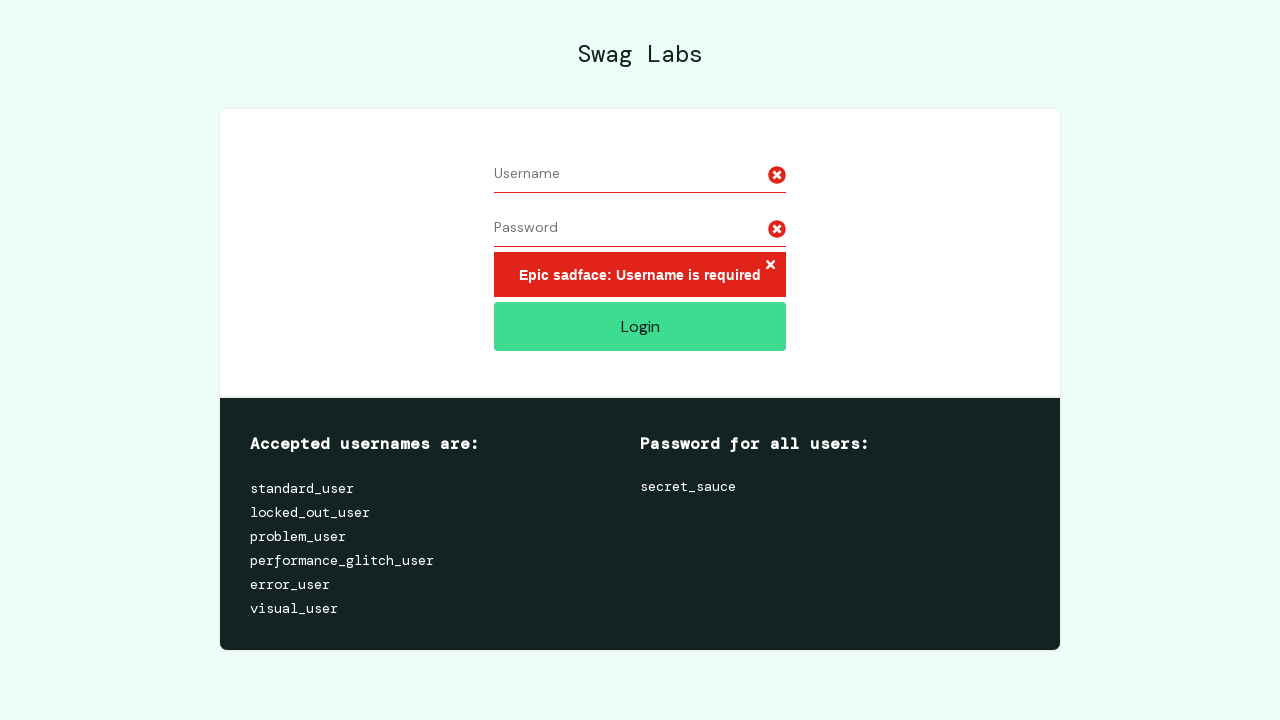